Tests JavaScript prompt dialog by clicking the prompt button, entering text, accepting it, and verifying the entered text is displayed

Starting URL: https://the-internet.herokuapp.com/javascript_alerts

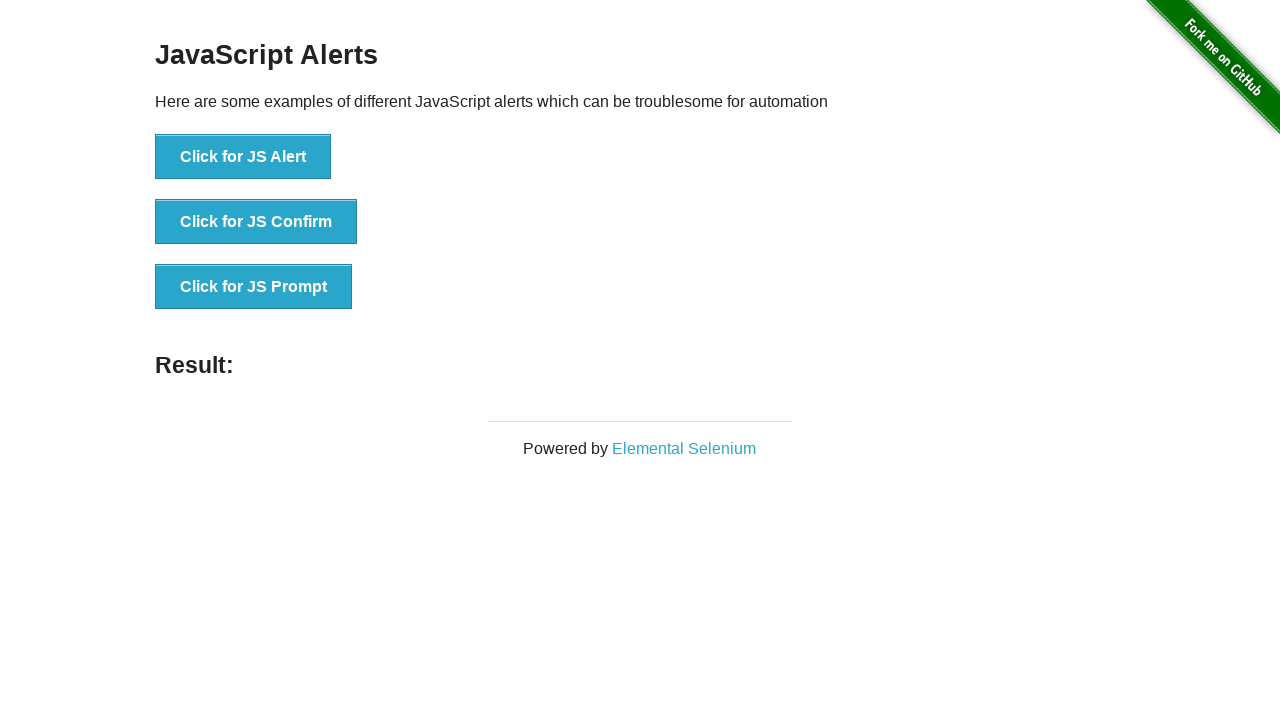

Set up dialog handler to accept prompt with text 'Hello! Welcome to our website!'
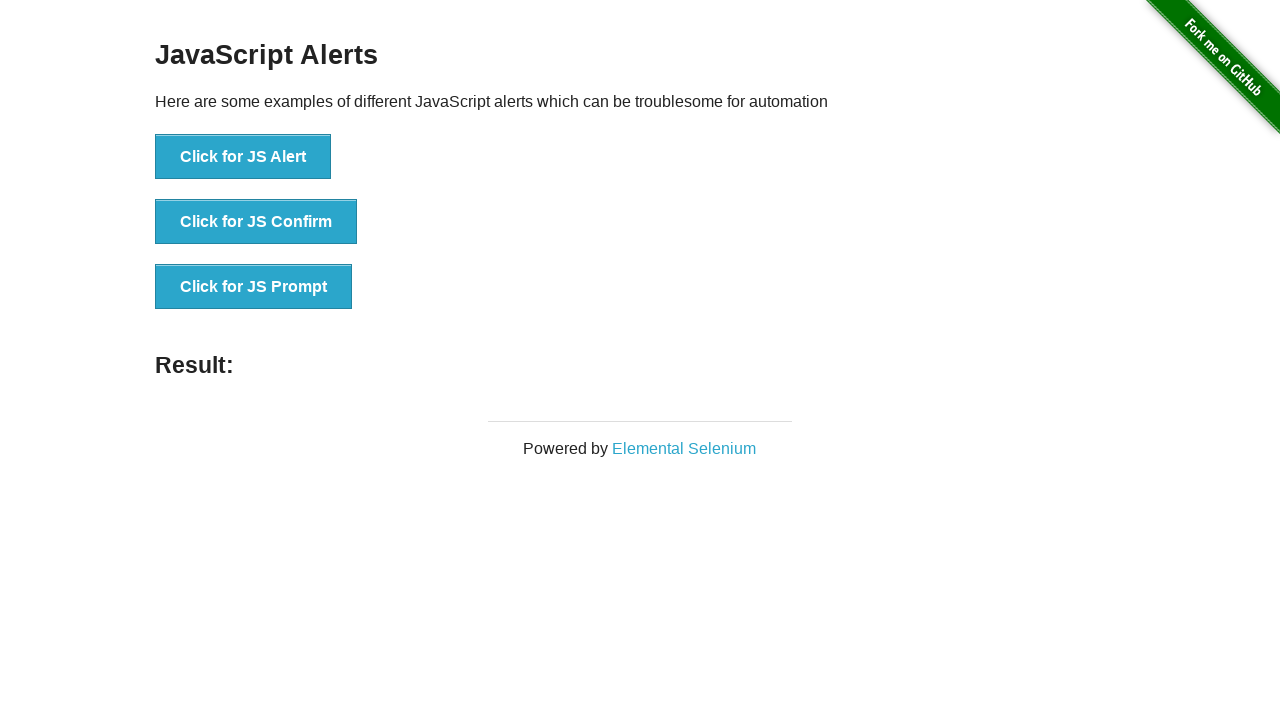

Clicked the prompt button at (254, 287) on xpath=//ul/li[3]/button
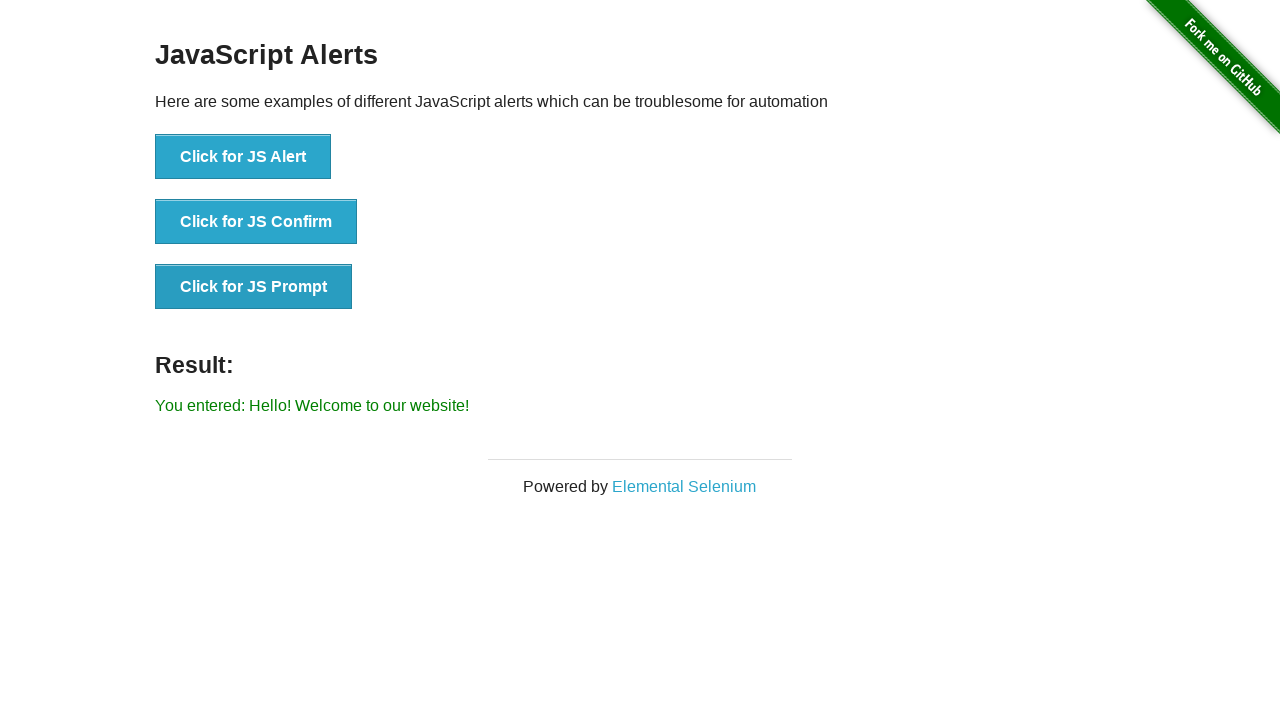

Result element appeared after accepting the prompt
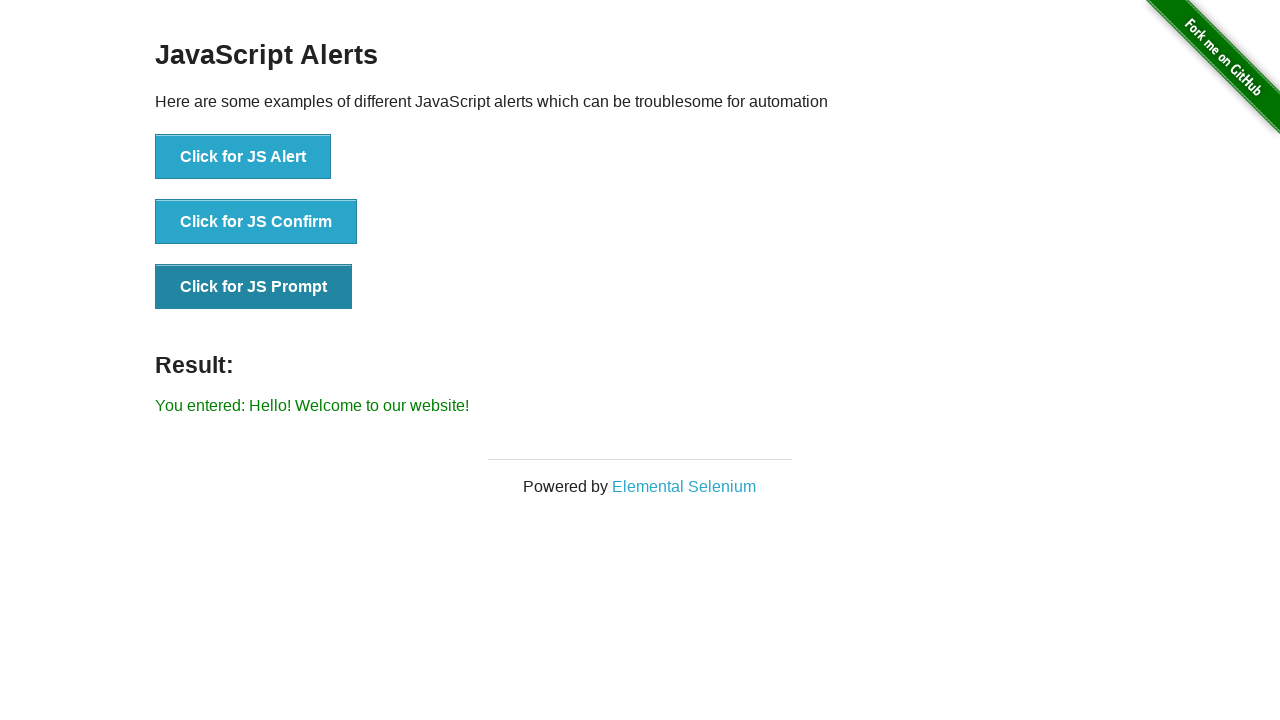

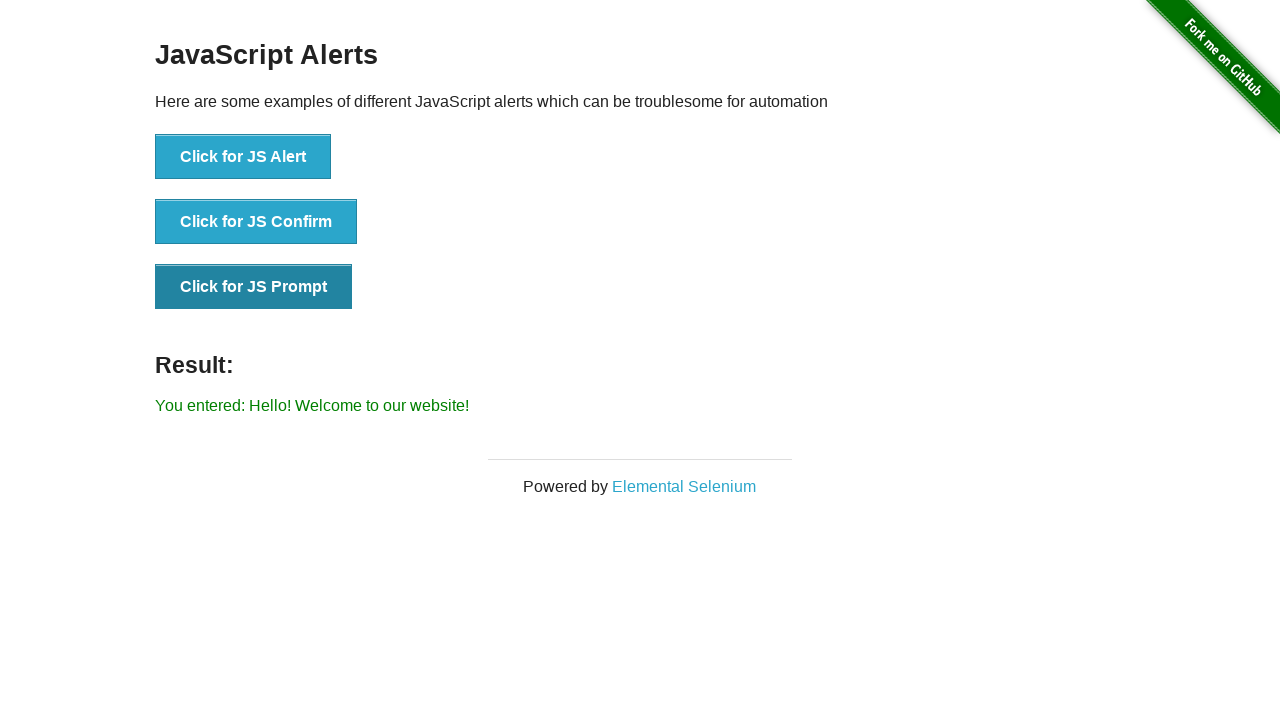